Tests editing a todo item by double-clicking and changing the text

Starting URL: https://demo.playwright.dev/todomvc

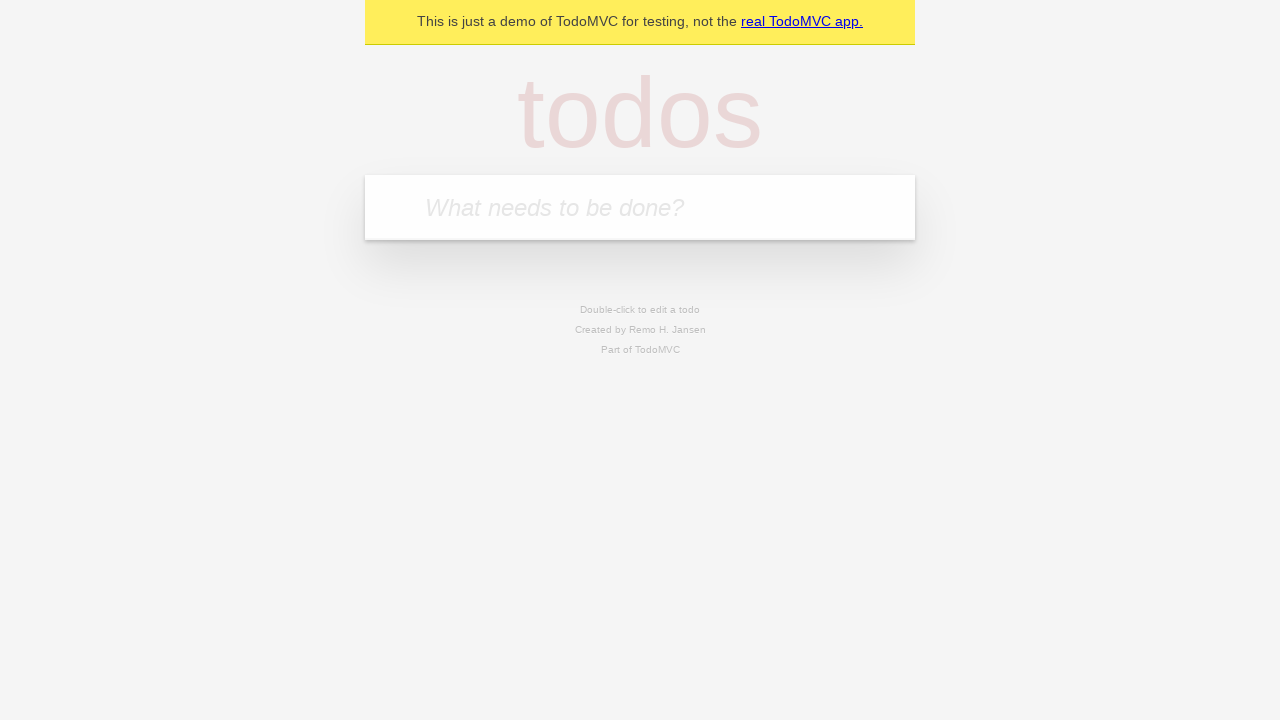

Filled todo input with 'buy some cheese' on internal:attr=[placeholder="What needs to be done?"i]
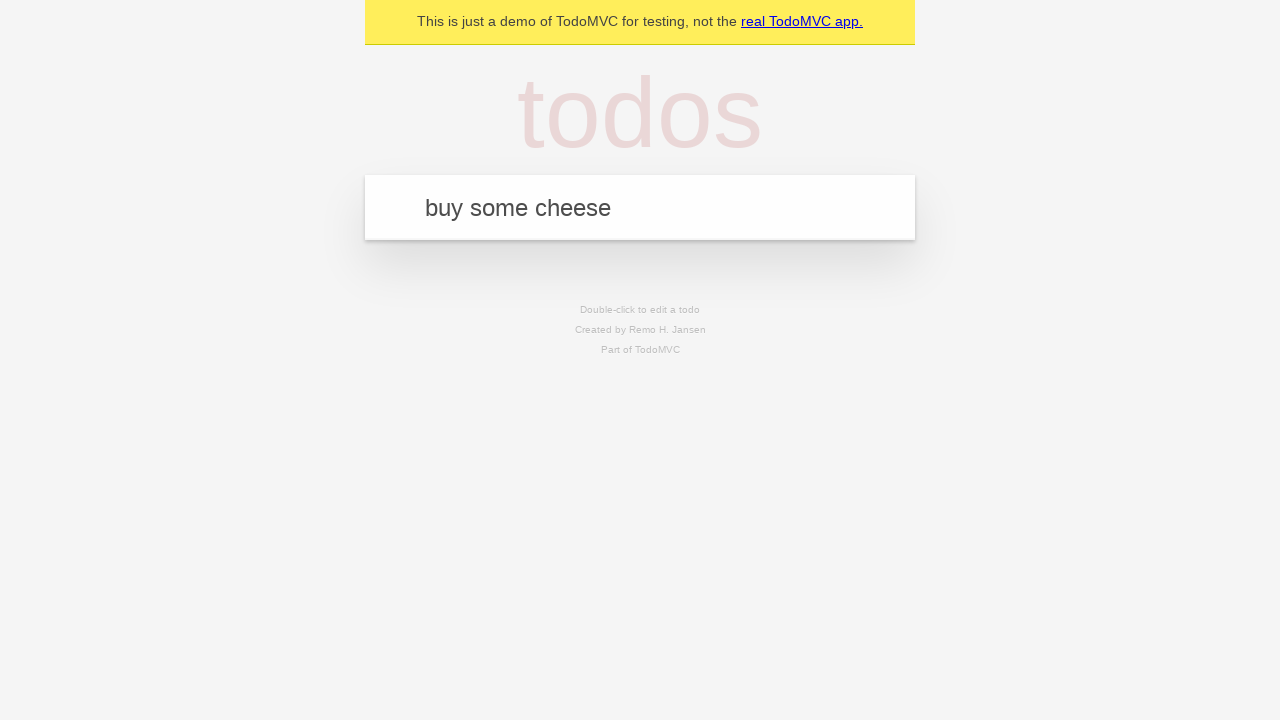

Pressed Enter to create first todo item on internal:attr=[placeholder="What needs to be done?"i]
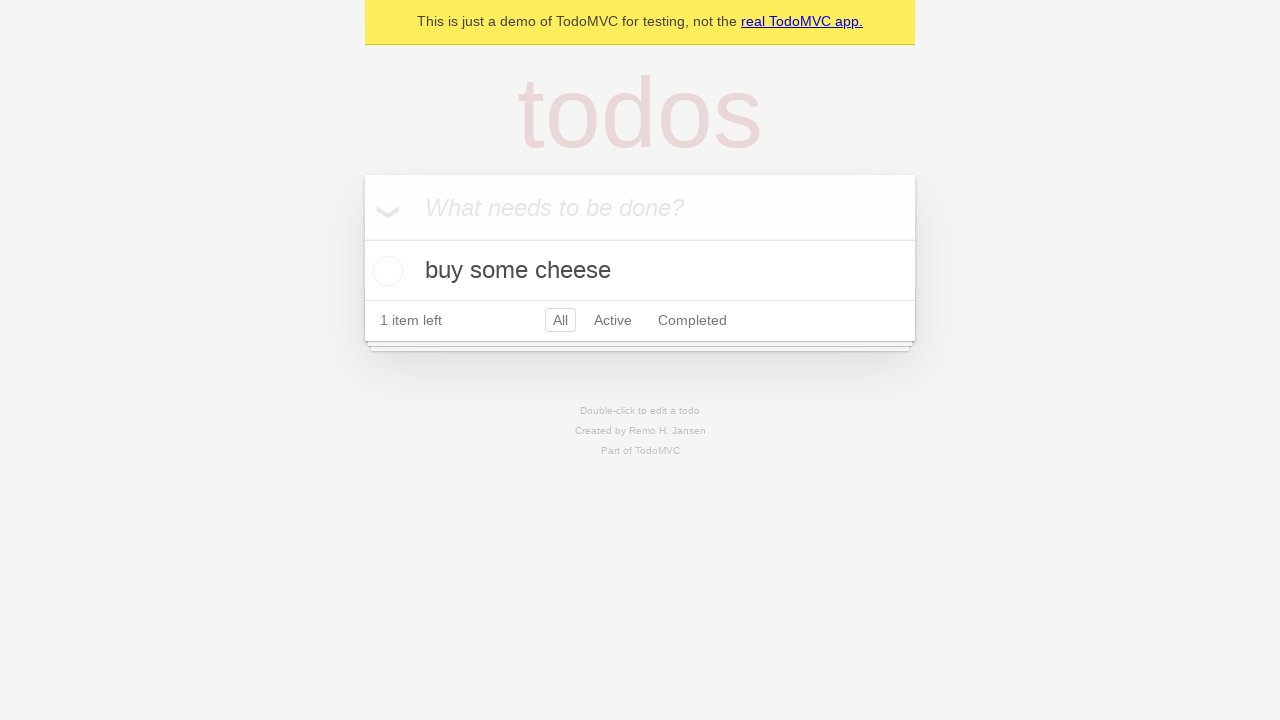

Filled todo input with 'feed the cat' on internal:attr=[placeholder="What needs to be done?"i]
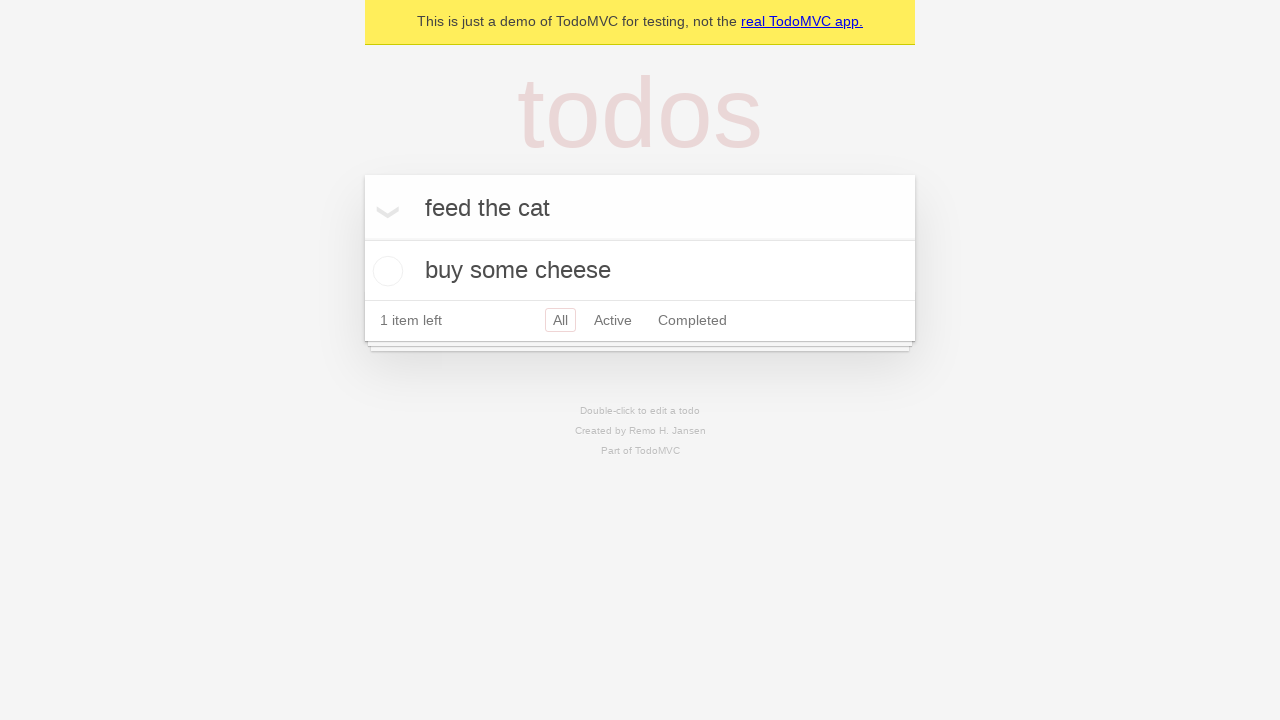

Pressed Enter to create second todo item on internal:attr=[placeholder="What needs to be done?"i]
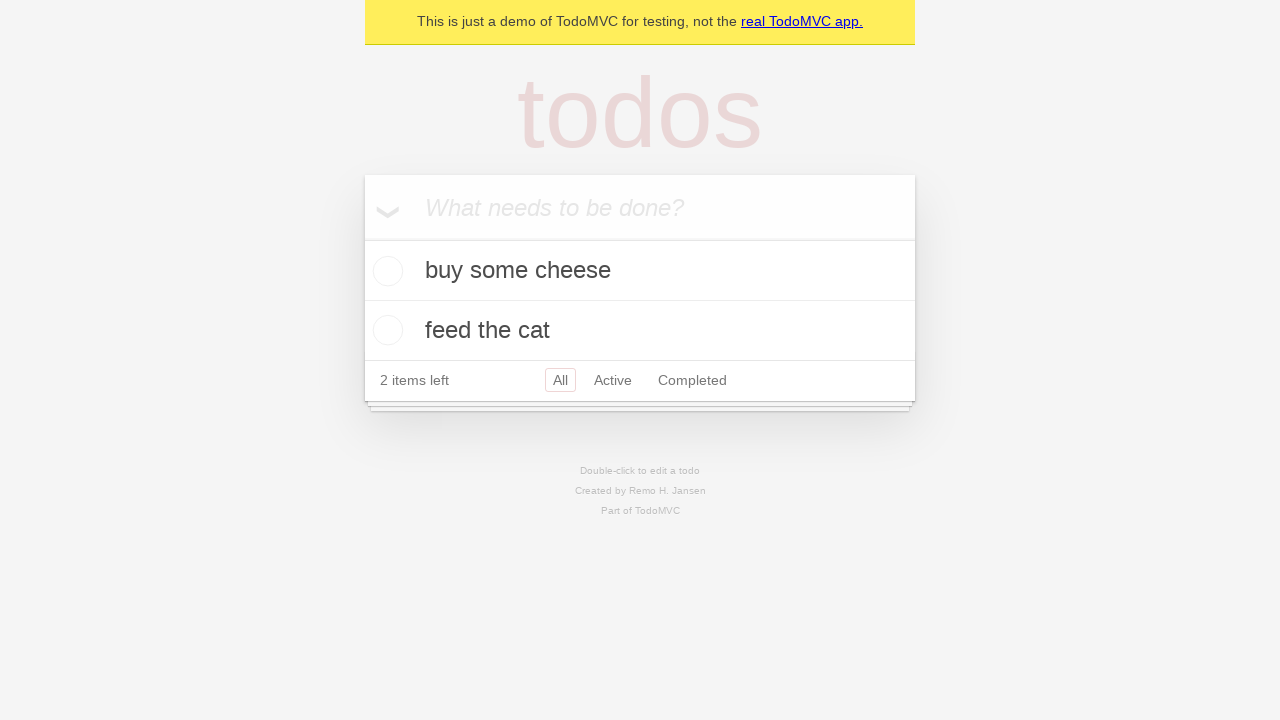

Filled todo input with 'book a doctors appointment' on internal:attr=[placeholder="What needs to be done?"i]
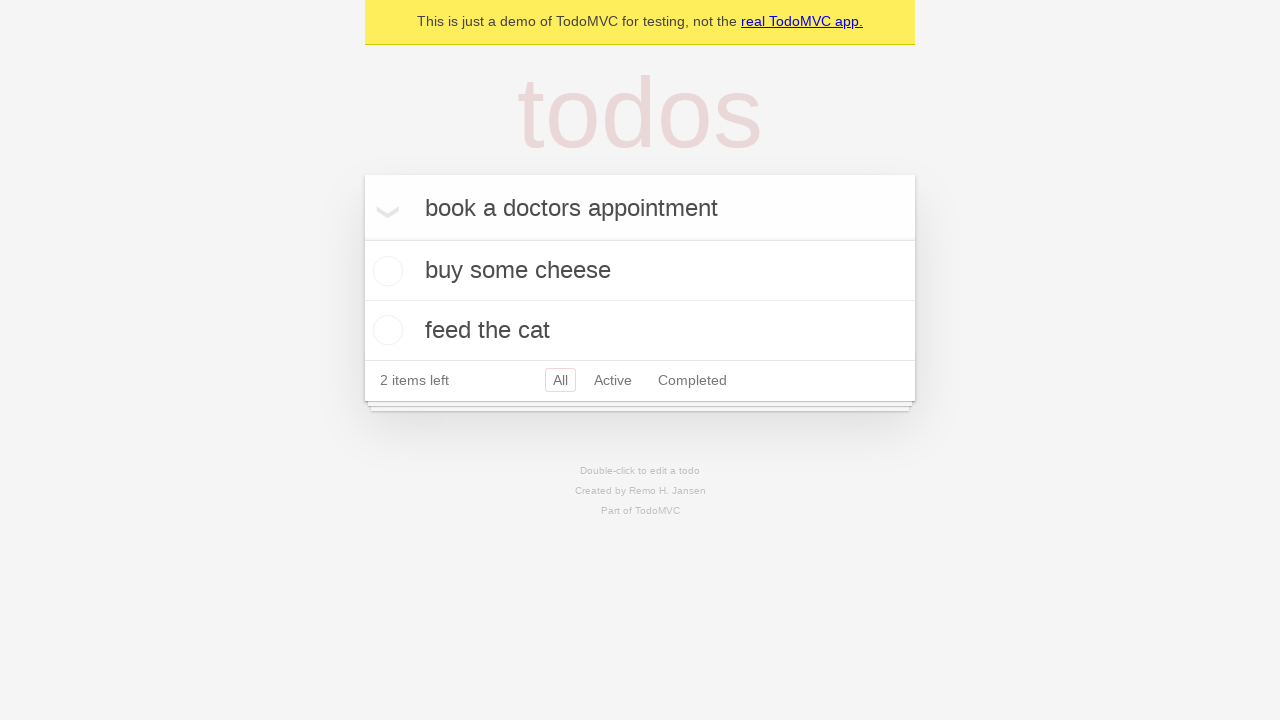

Pressed Enter to create third todo item on internal:attr=[placeholder="What needs to be done?"i]
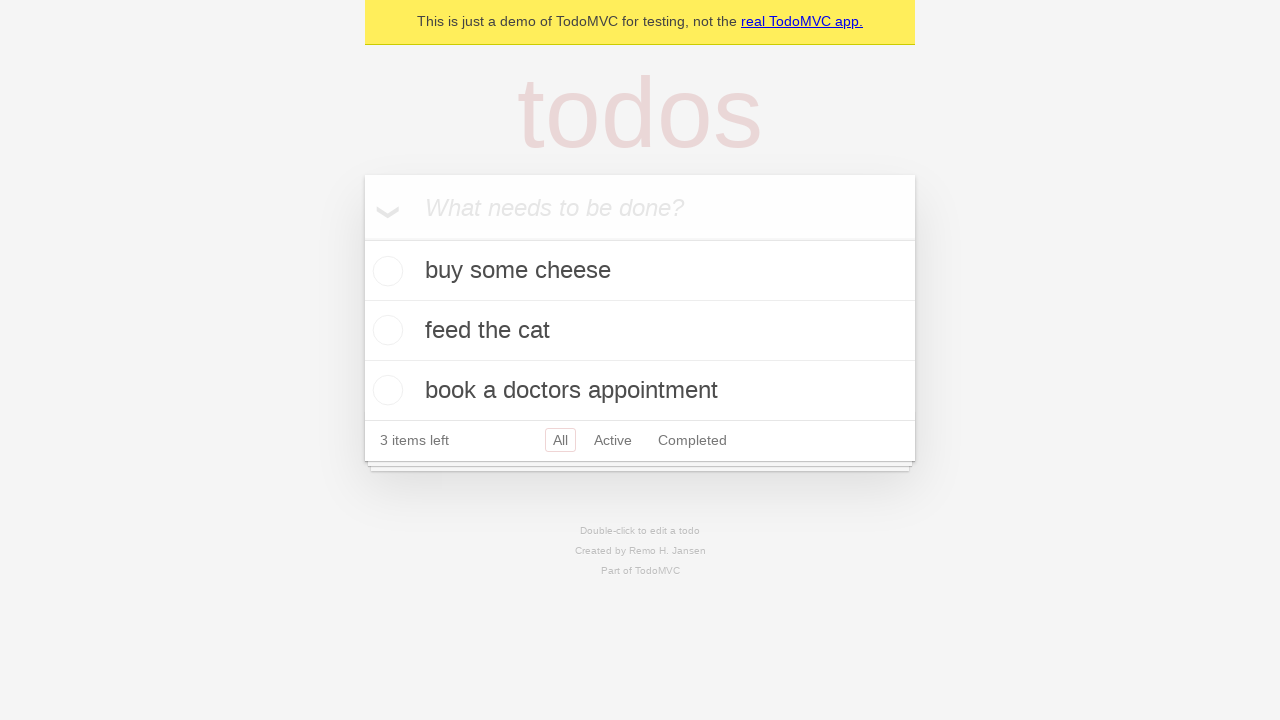

Located all todo items
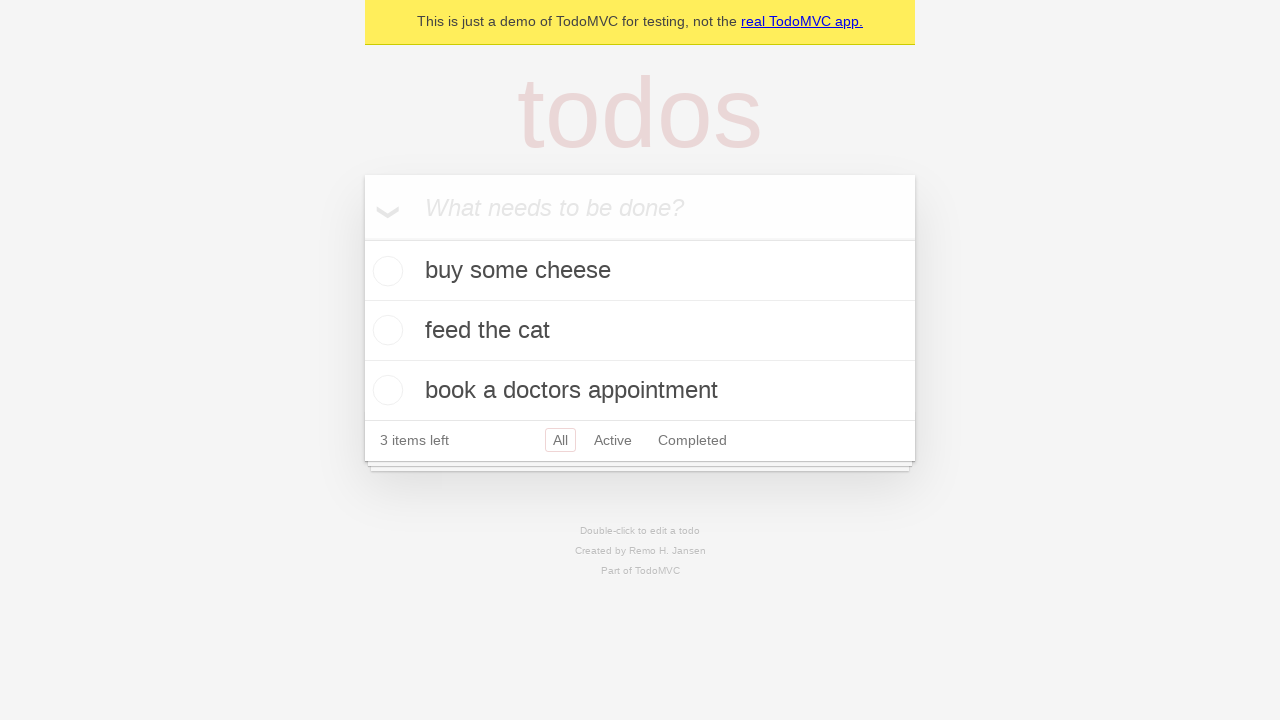

Selected second todo item
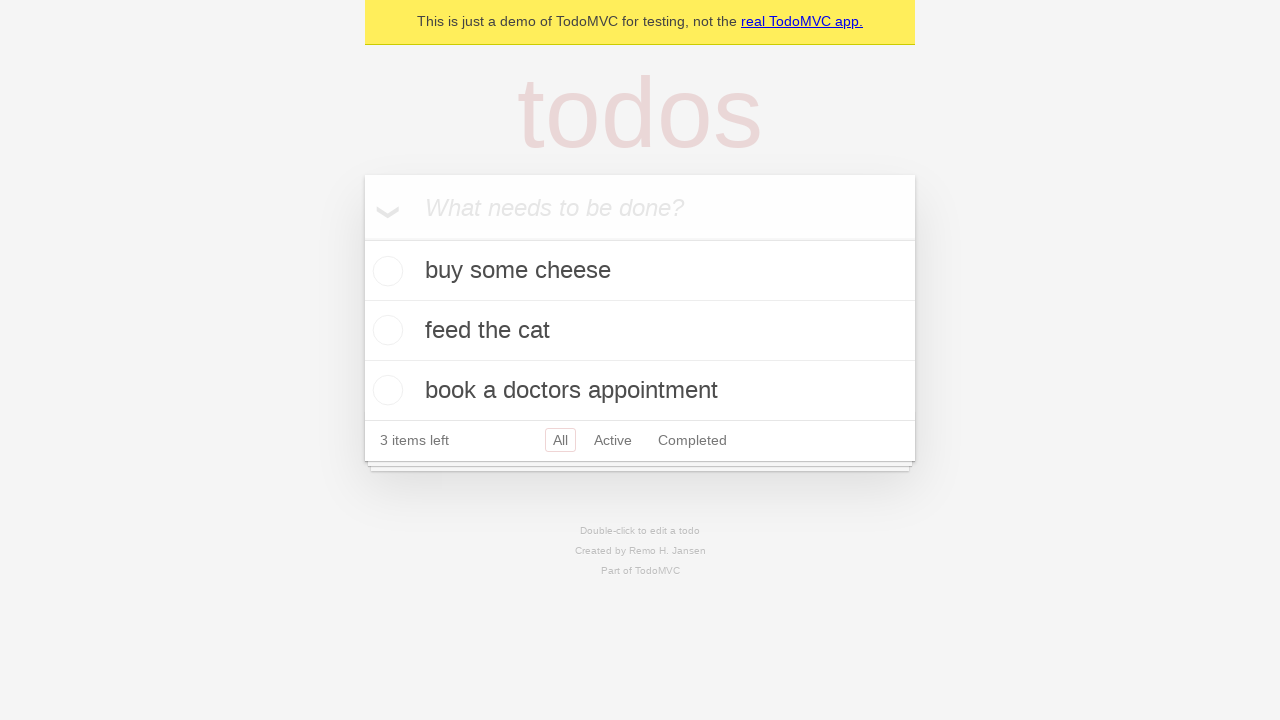

Double-clicked second todo item to enter edit mode at (640, 331) on internal:testid=[data-testid="todo-item"s] >> nth=1
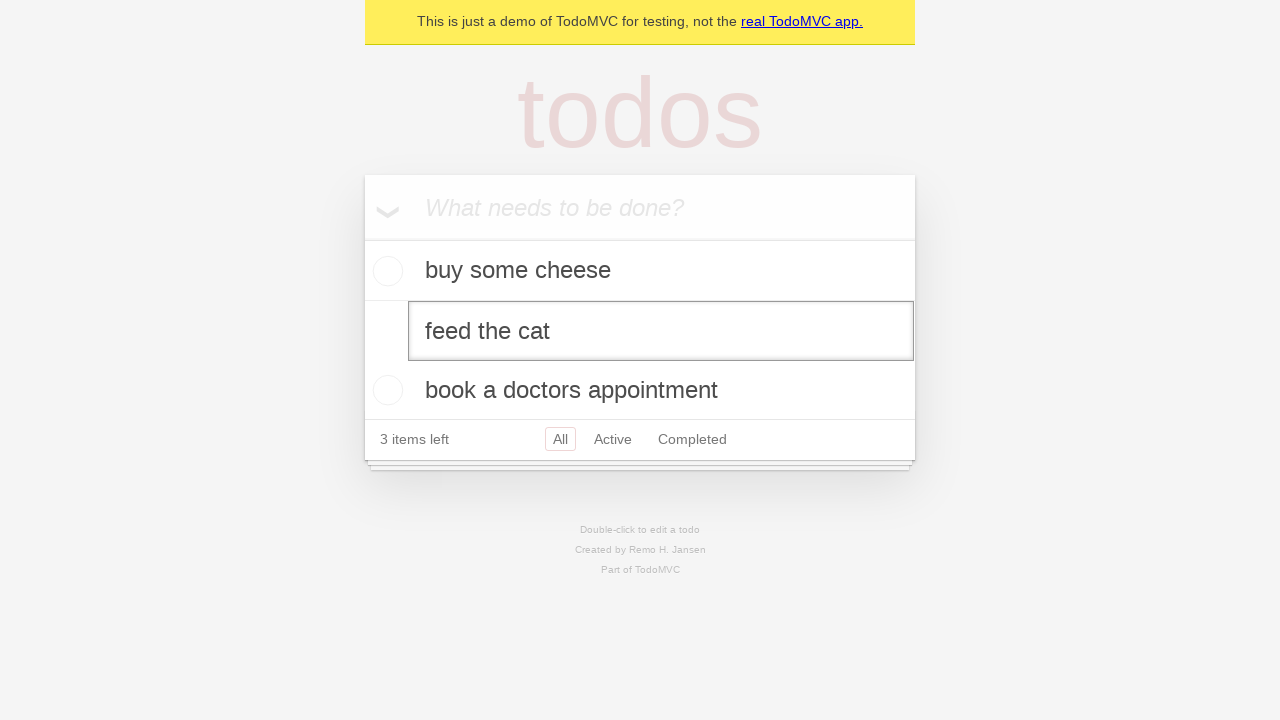

Filled edit textbox with 'buy some sausages' on internal:testid=[data-testid="todo-item"s] >> nth=1 >> internal:role=textbox[nam
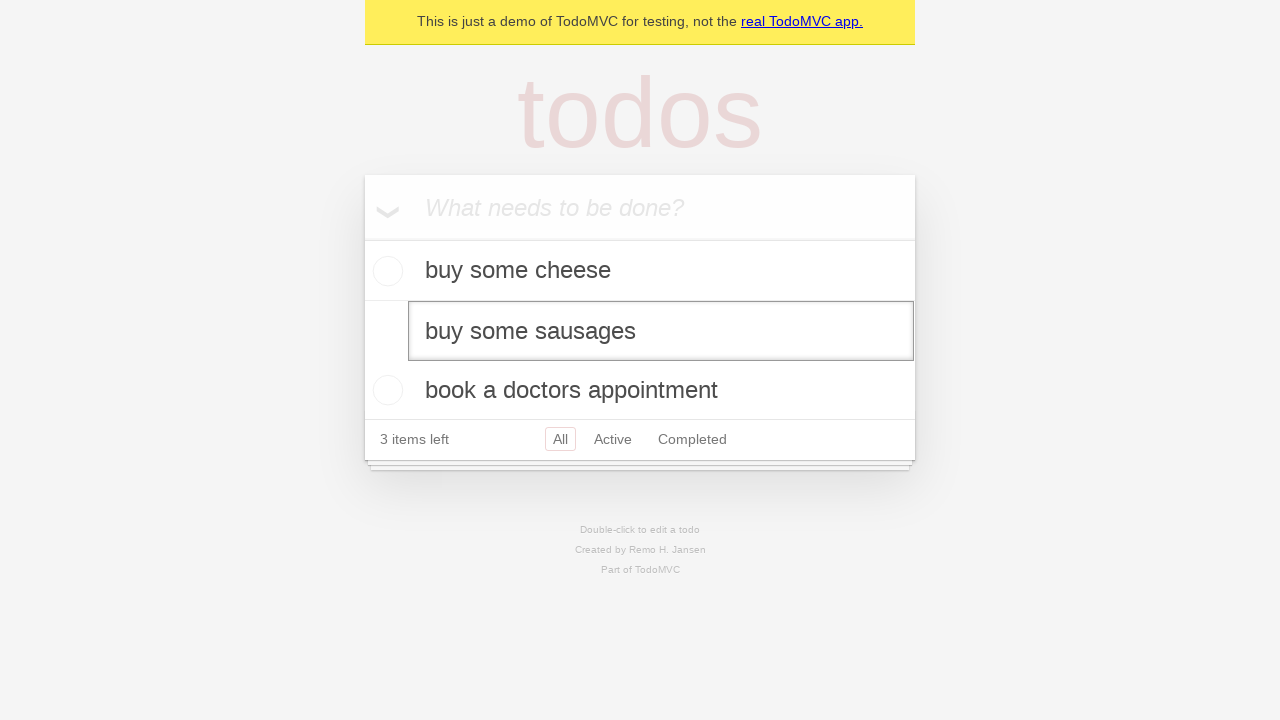

Pressed Enter to confirm edited todo text on internal:testid=[data-testid="todo-item"s] >> nth=1 >> internal:role=textbox[nam
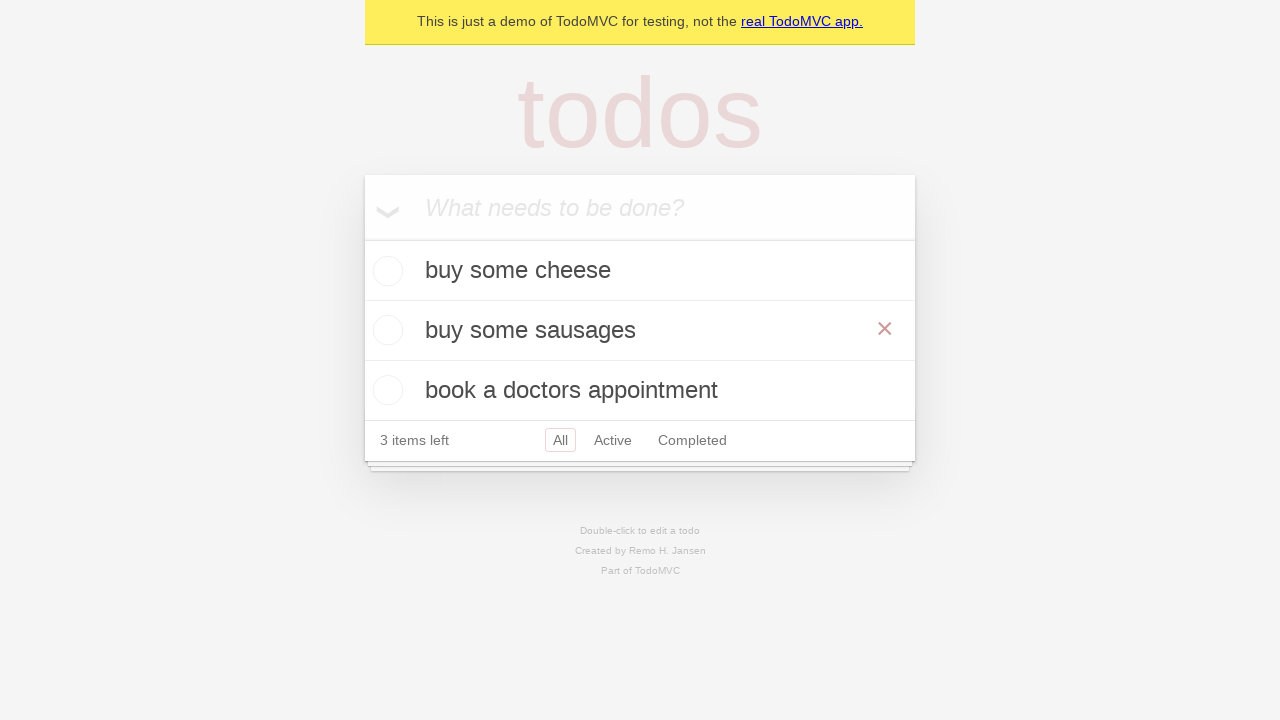

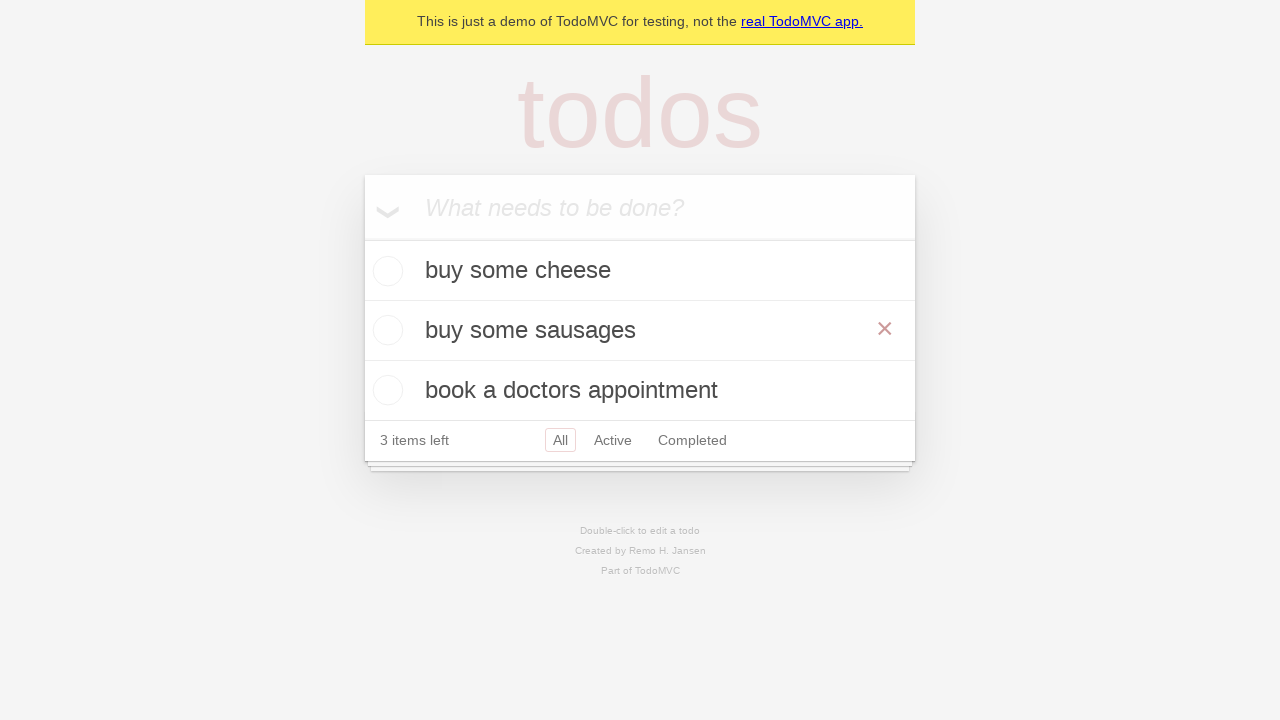